Tests searching for non-existent questions on Open Trivia Database by entering a search query and verifying an error message is displayed

Starting URL: https://opentdb.com/

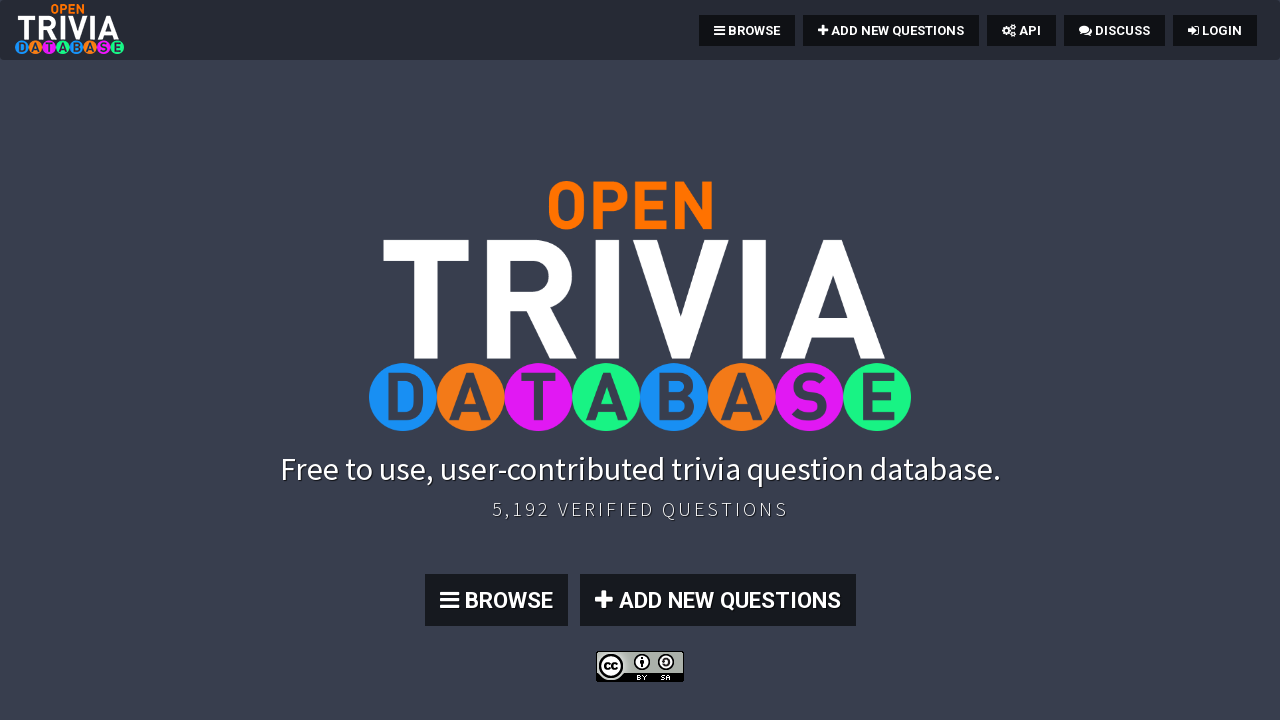

Clicked browse button to navigate to search page at (496, 600) on .btn:nth-child(4)
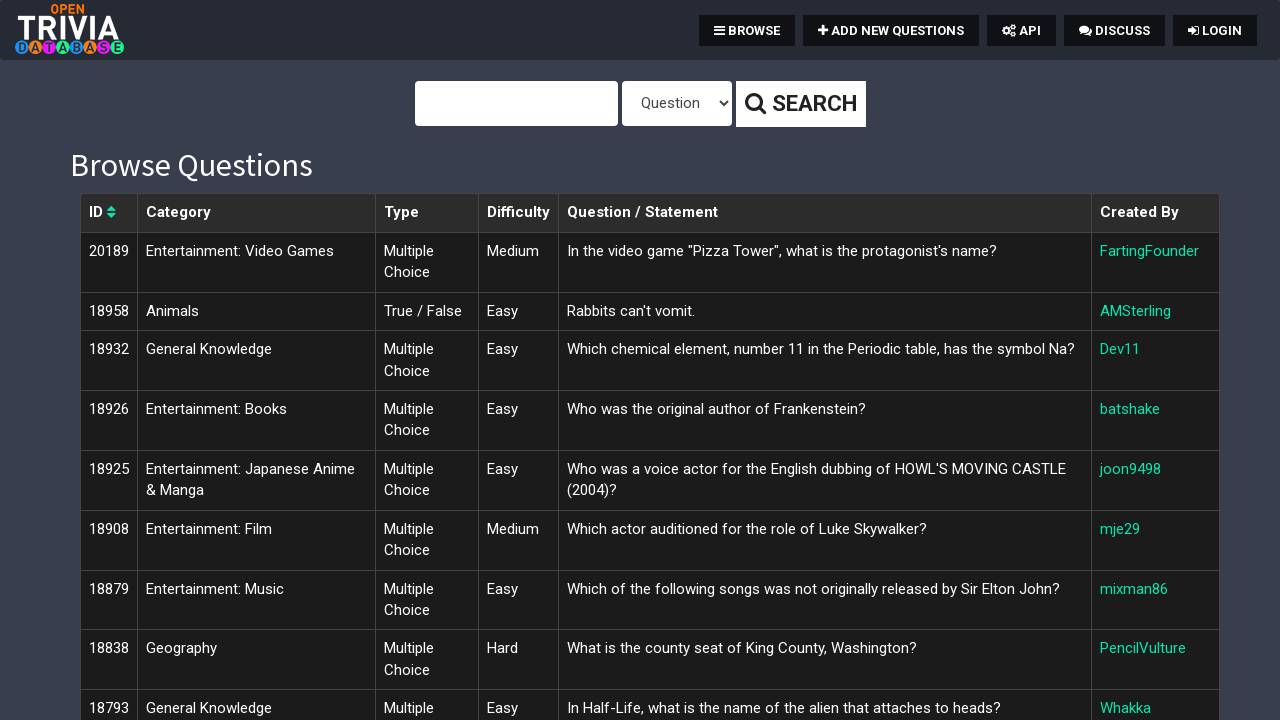

Clicked on query input field at (516, 104) on #query
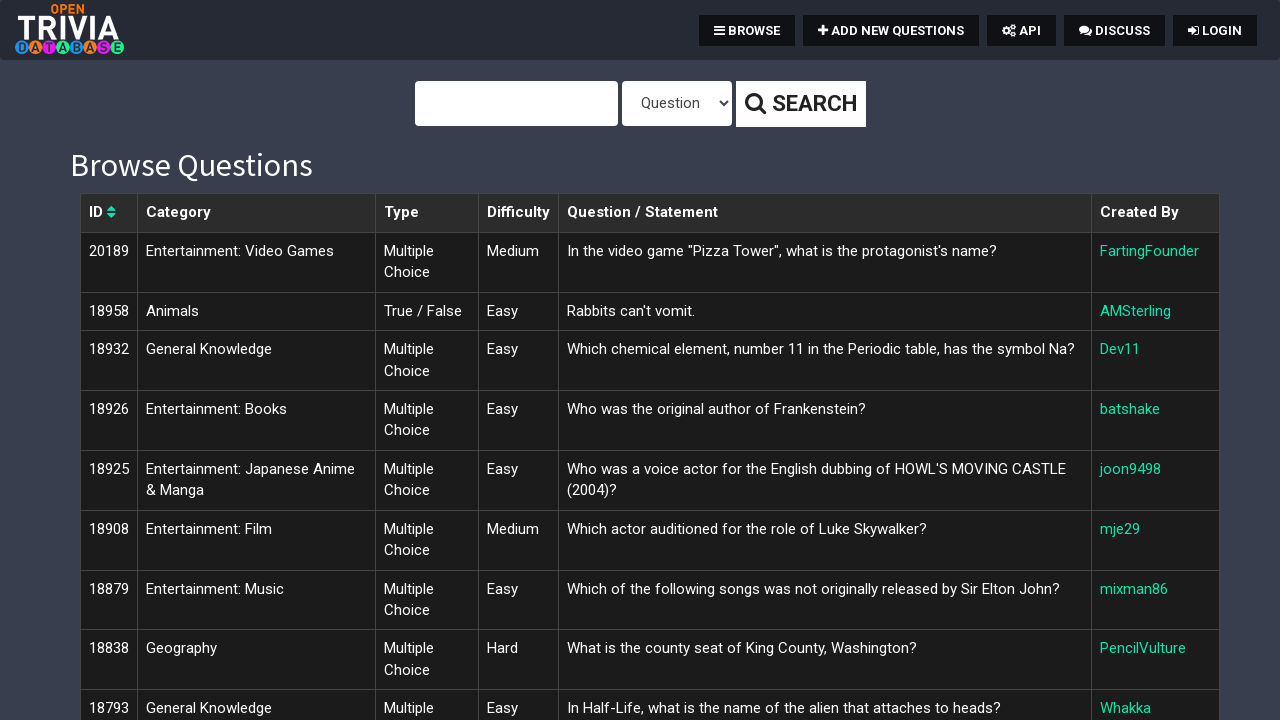

Entered search term 'Science: Computers' in query field on #query
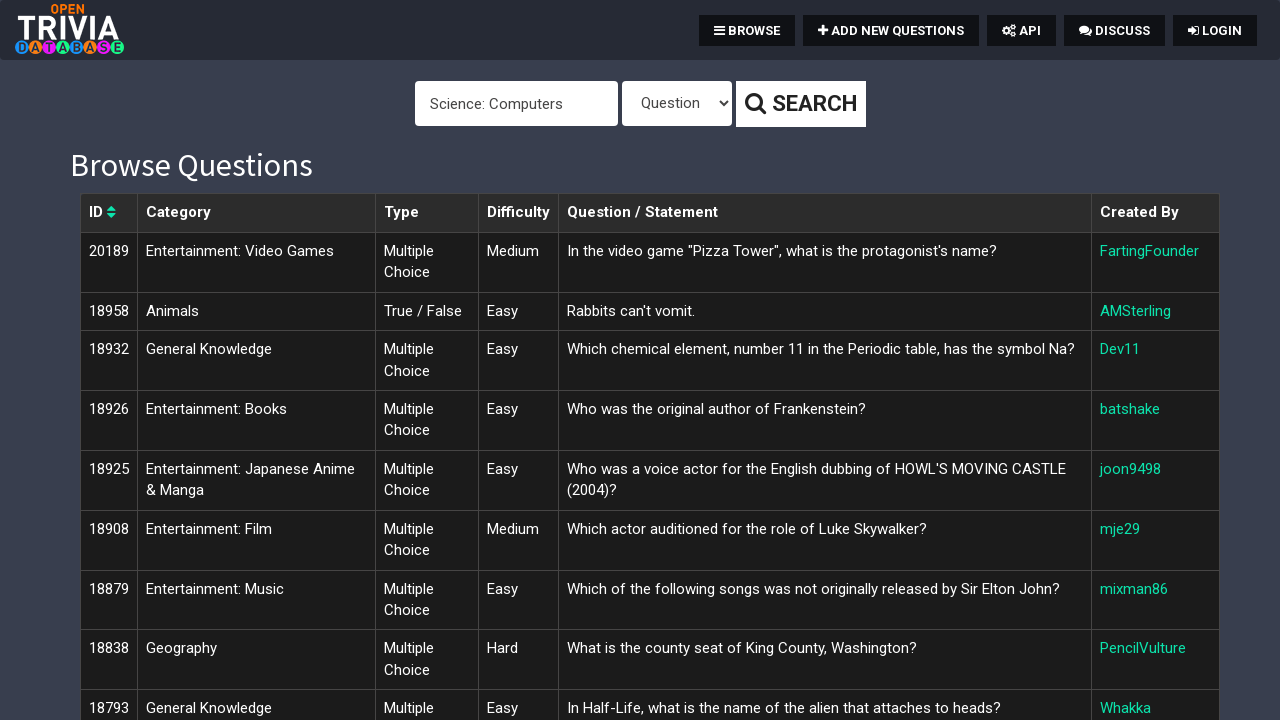

Clicked search button to search for questions at (800, 104) on .btn
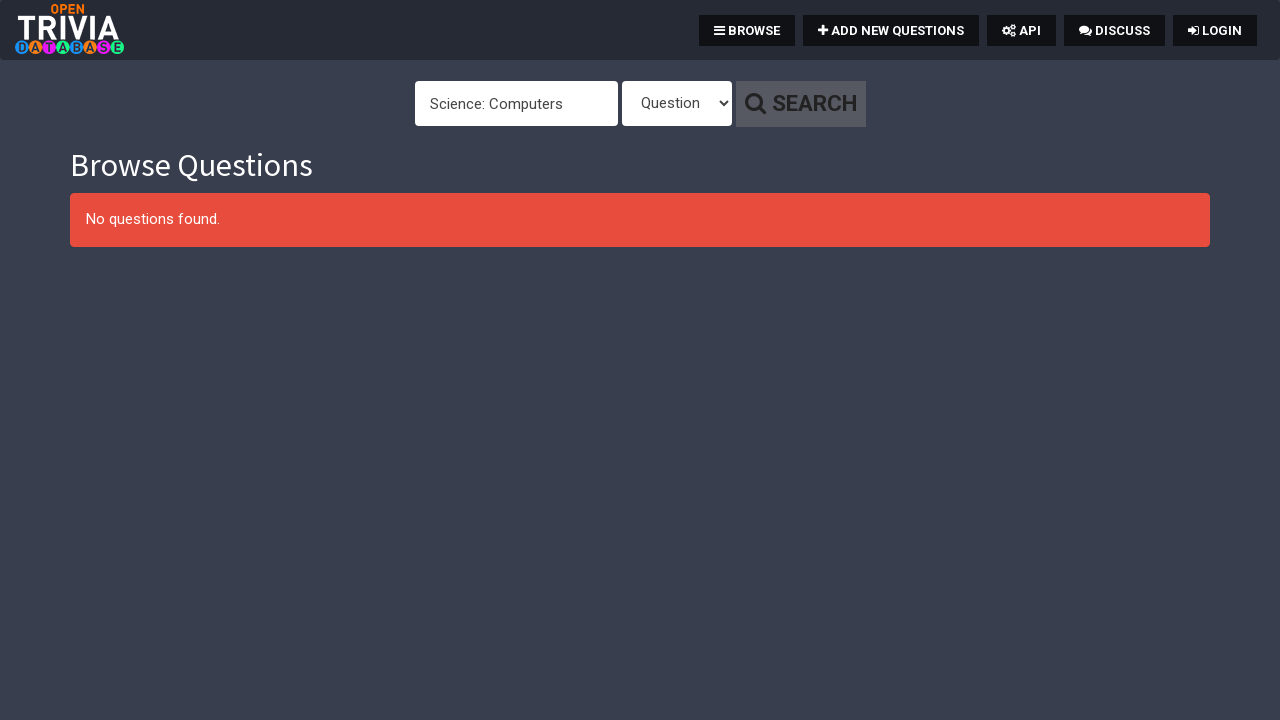

Waited for error message alert to appear
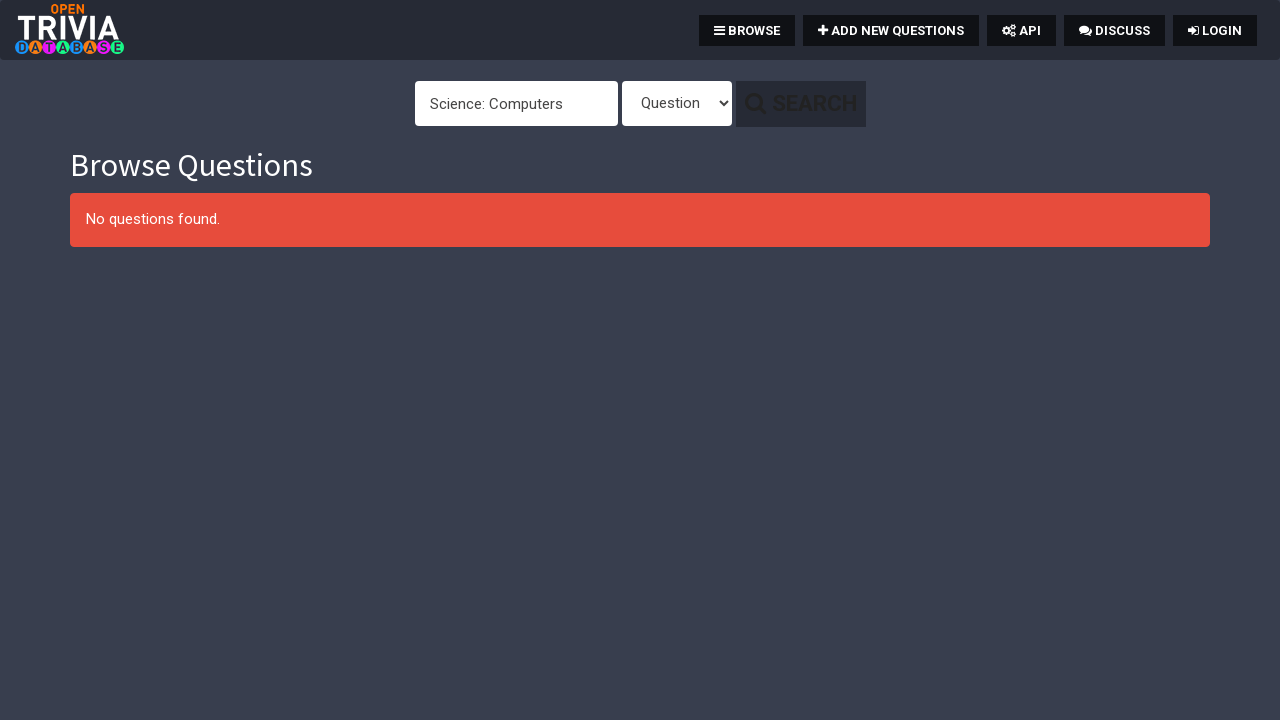

Retrieved error message text content
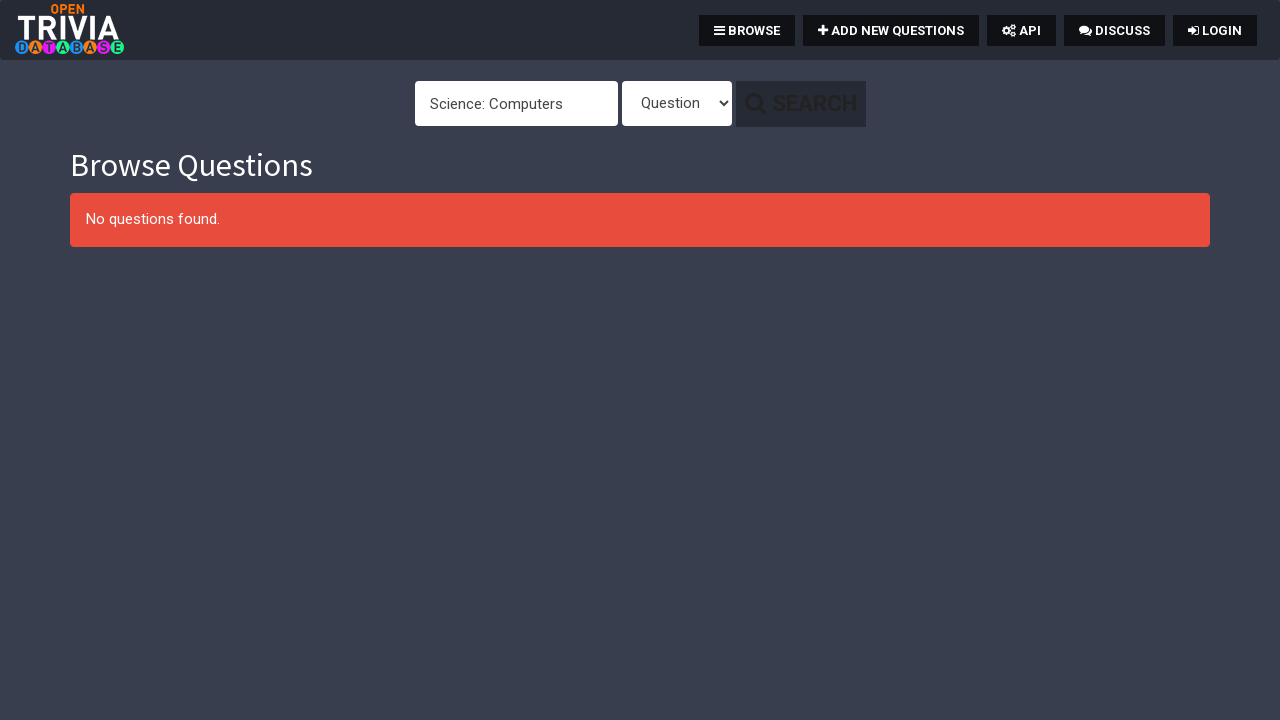

Verified error message displays 'No questions found.'
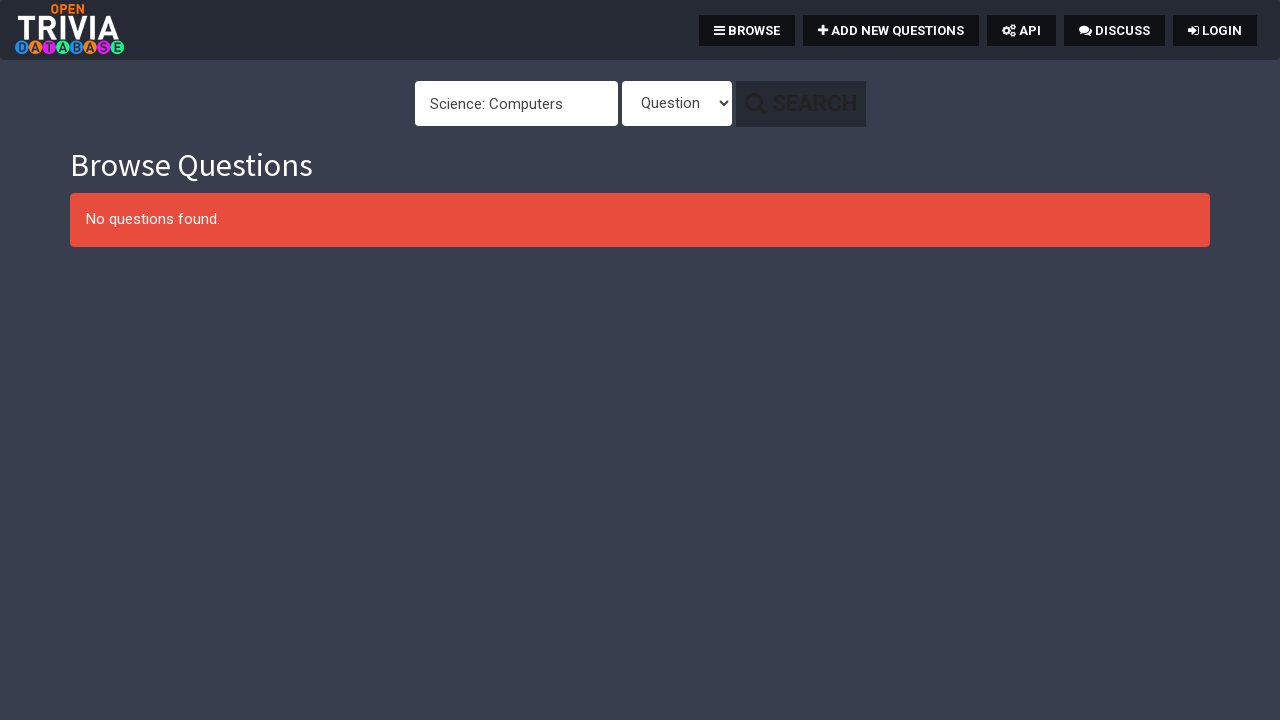

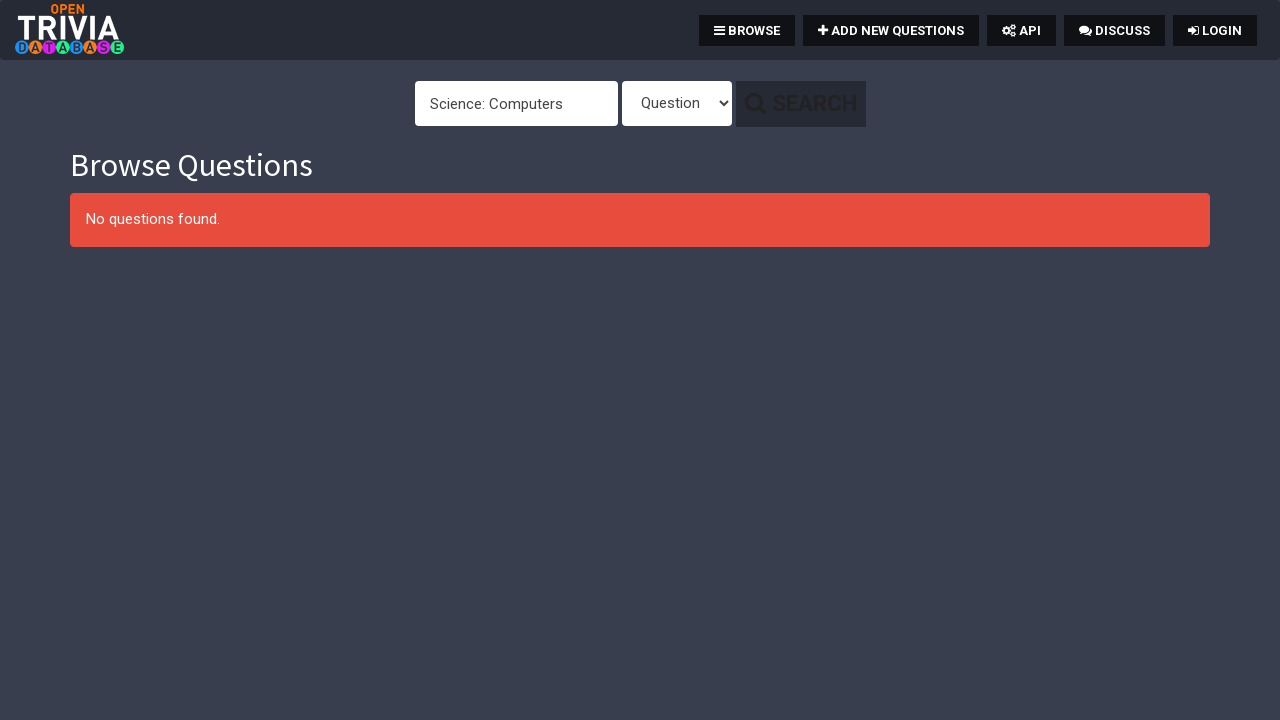